Navigates to DemoBlaze store and verifies page title and URL through assertions

Starting URL: https://www.demoblaze.com/index.html

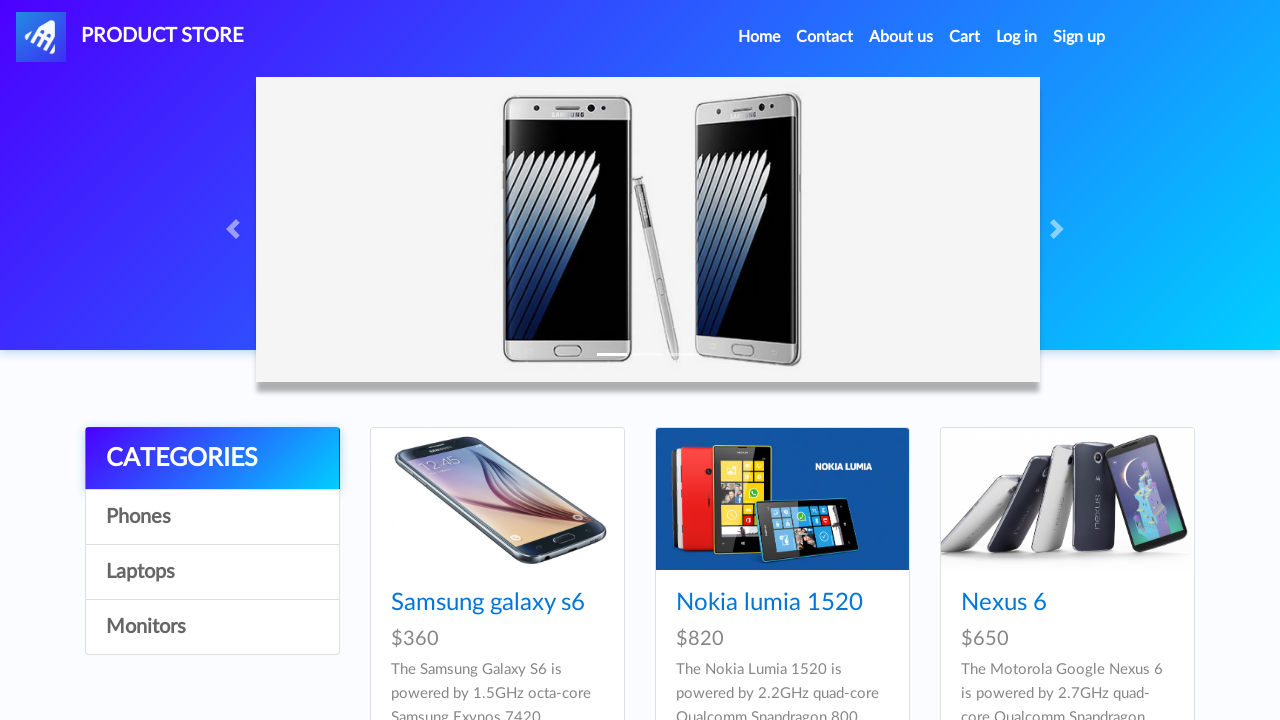

Verified page title is 'STORE'
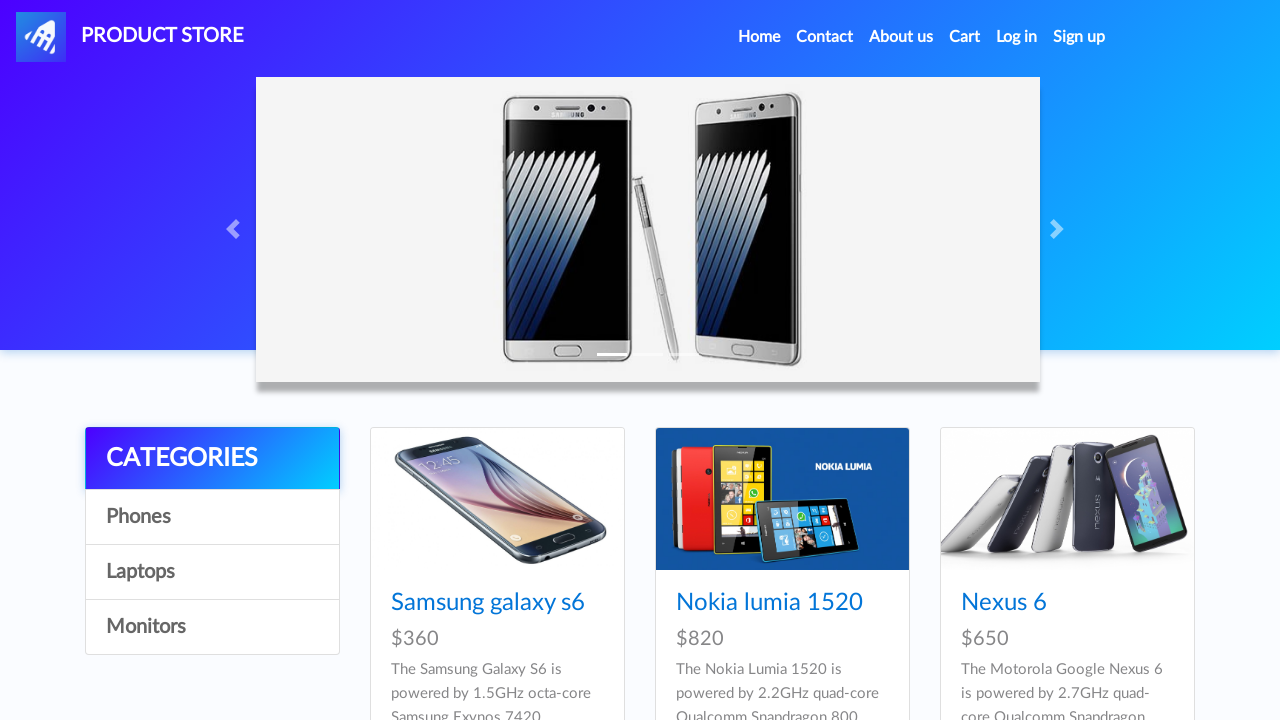

Verified page URL is 'https://www.demoblaze.com/index.html'
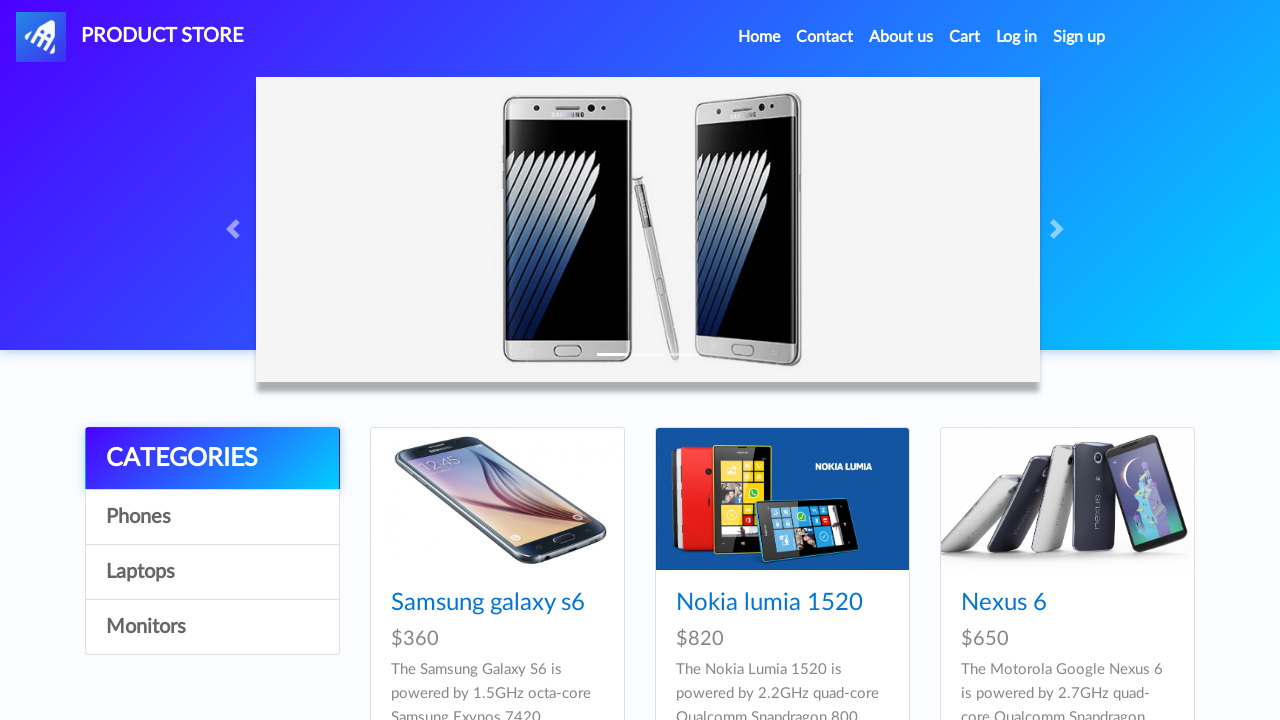

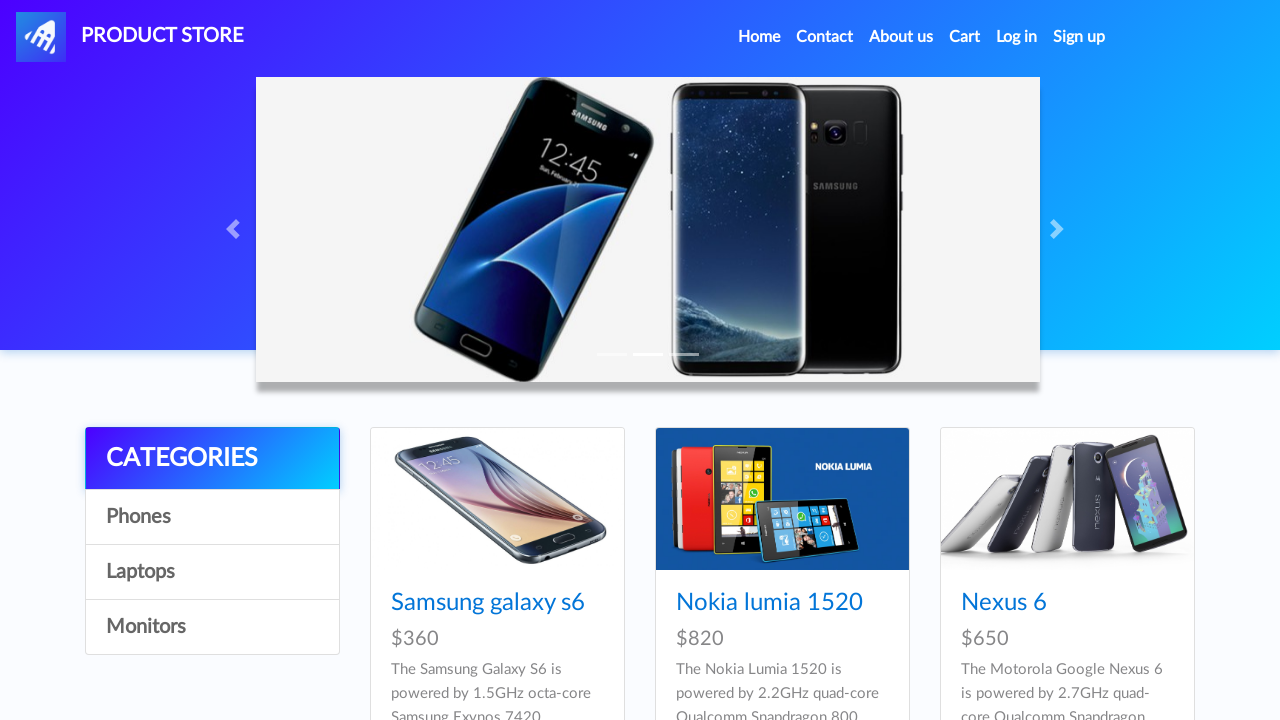